Tests calculator multiplication with negative numbers by calculating -5 * 5 and verifying the result equals -25

Starting URL: https://testpages.eviltester.com/styled/apps/calculator.html

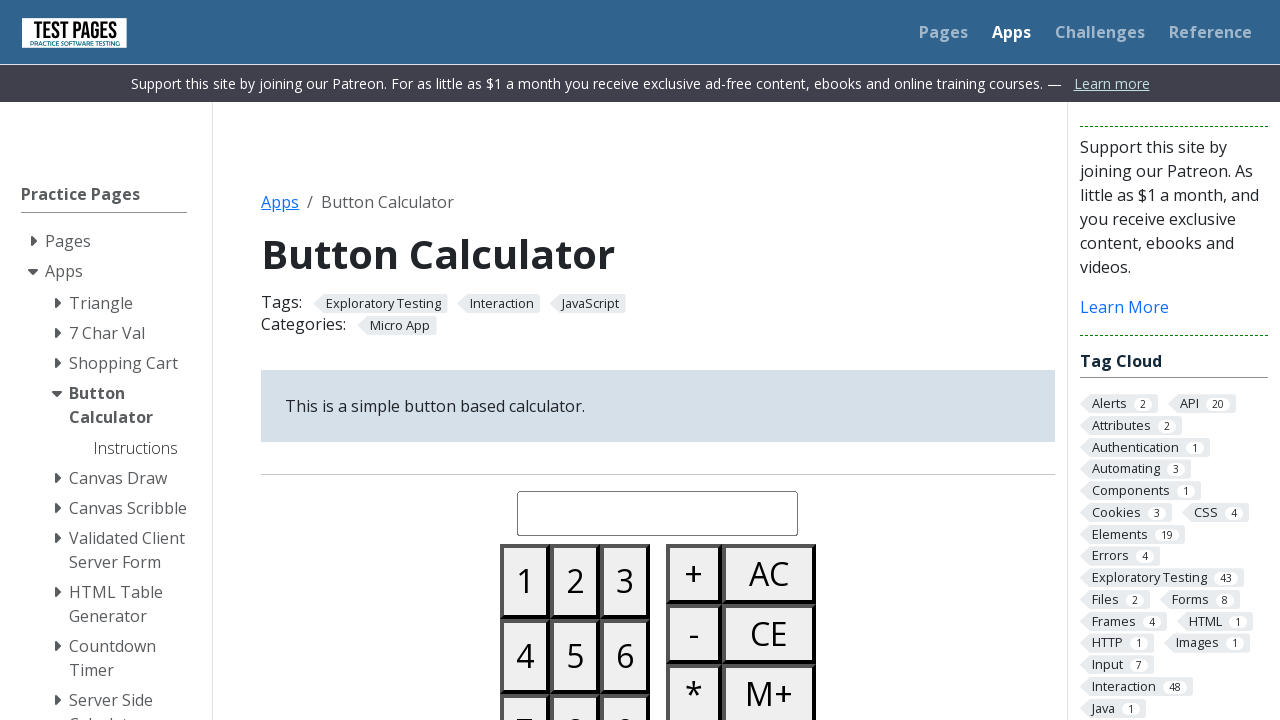

Clicked all clear button to reset calculator at (769, 574) on #buttonallclear
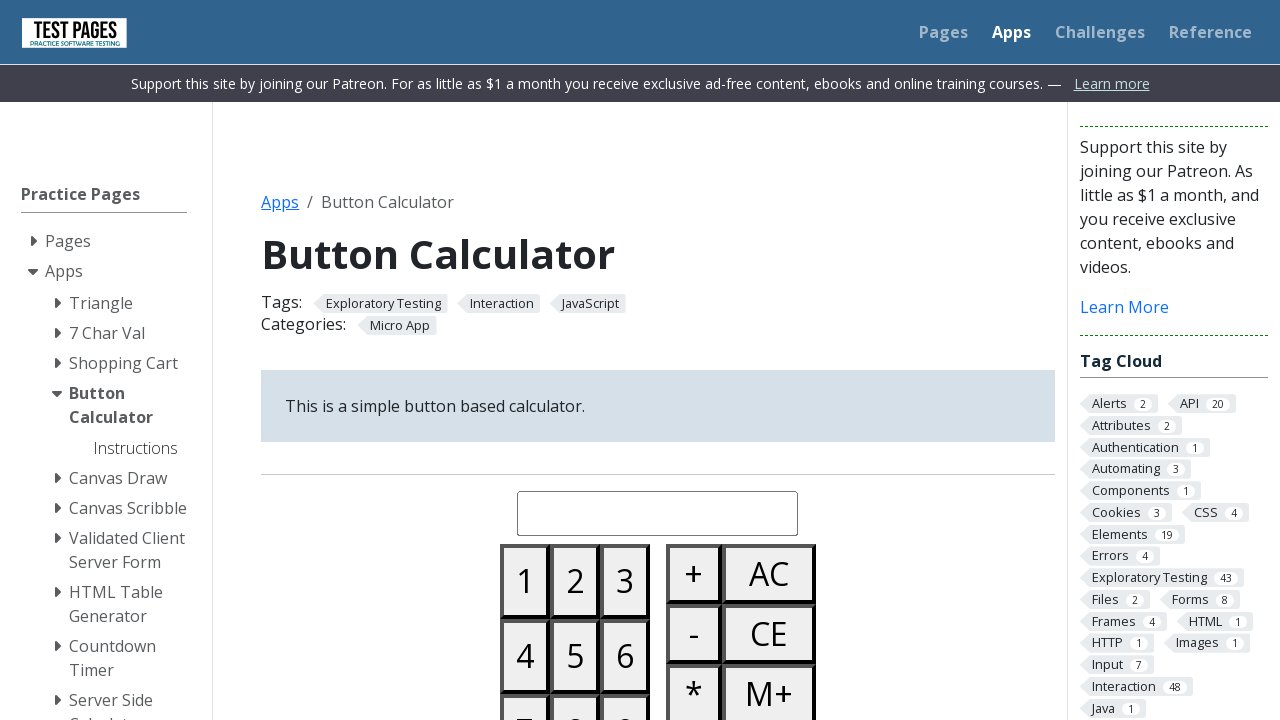

Clicked minus button to enter negative sign at (694, 634) on #buttonminus
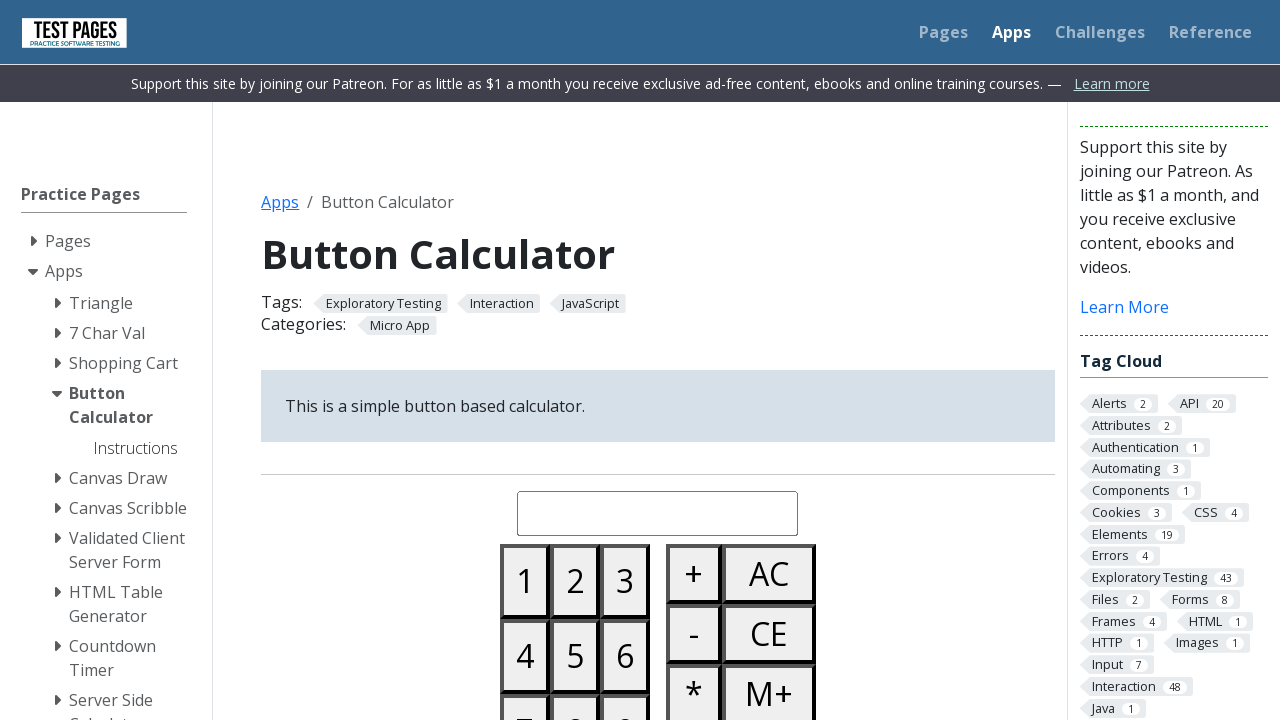

Clicked button 5 to enter first number at (575, 656) on #button05
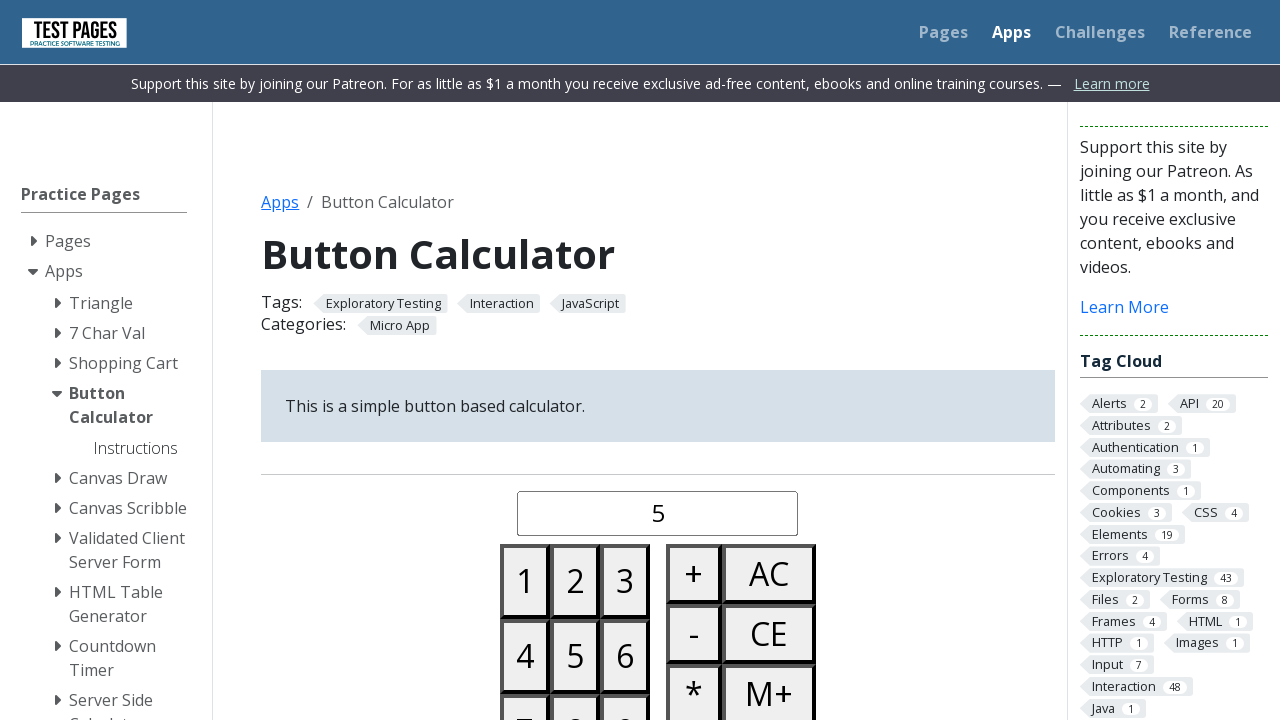

Clicked multiply button to set operation at (694, 690) on #buttonmultiply
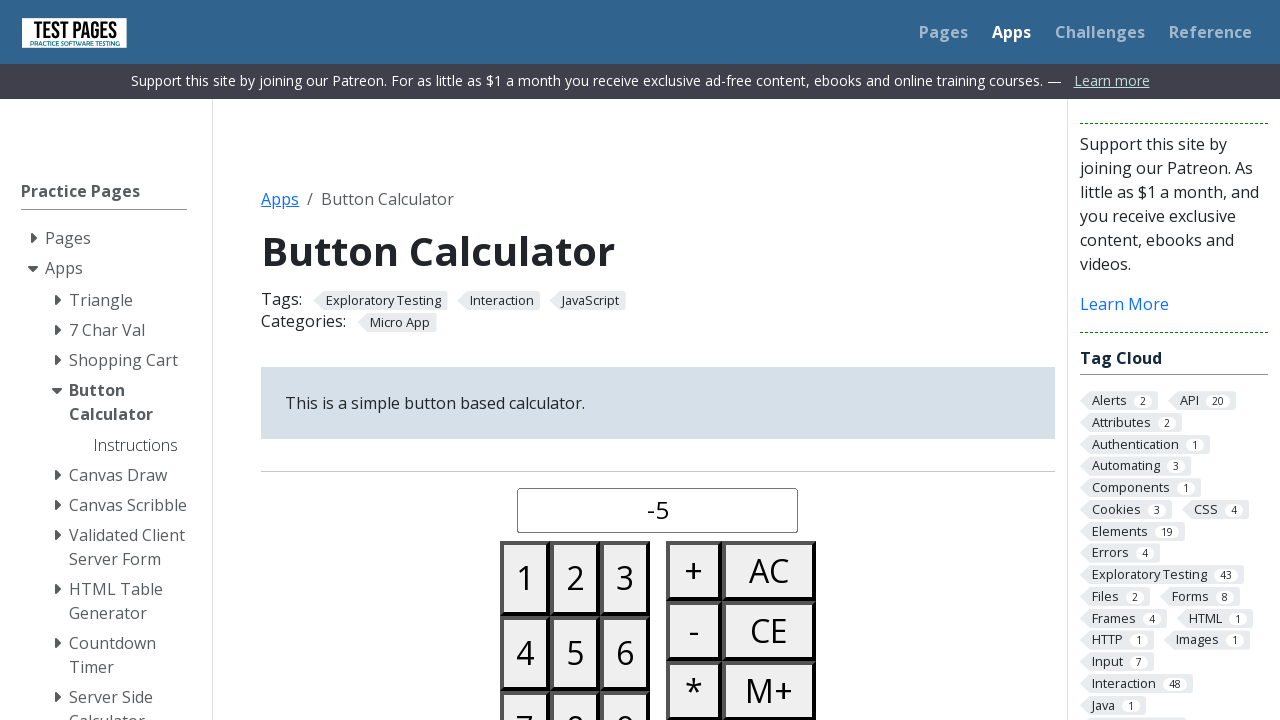

Clicked button 5 to enter second number at (575, 653) on #button05
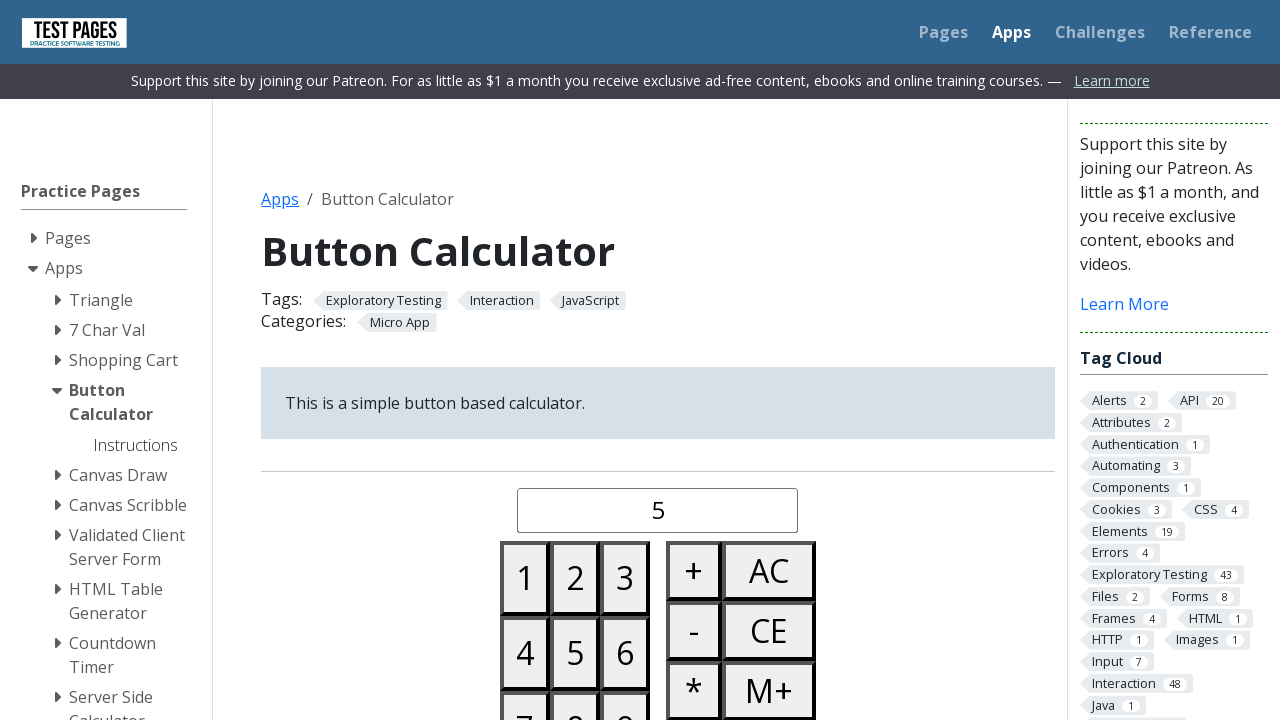

Clicked equals button to calculate result at (694, 360) on #buttonequals
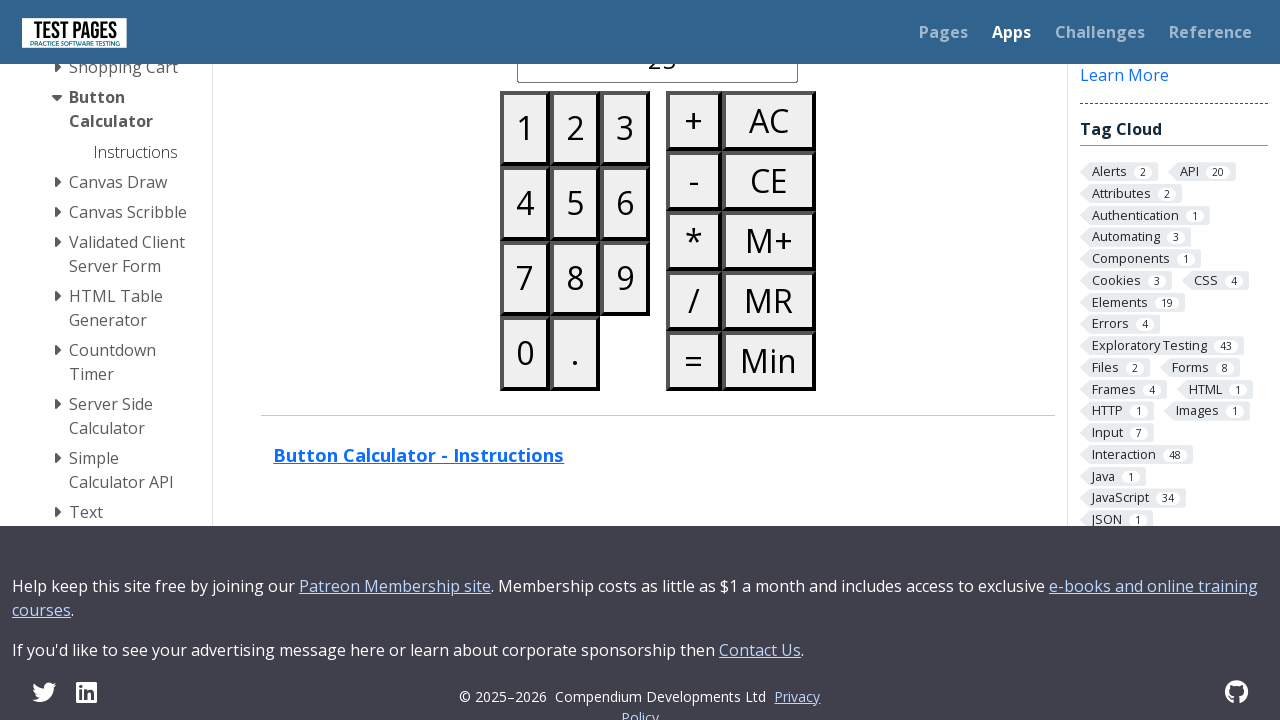

Retrieved calculated result from display
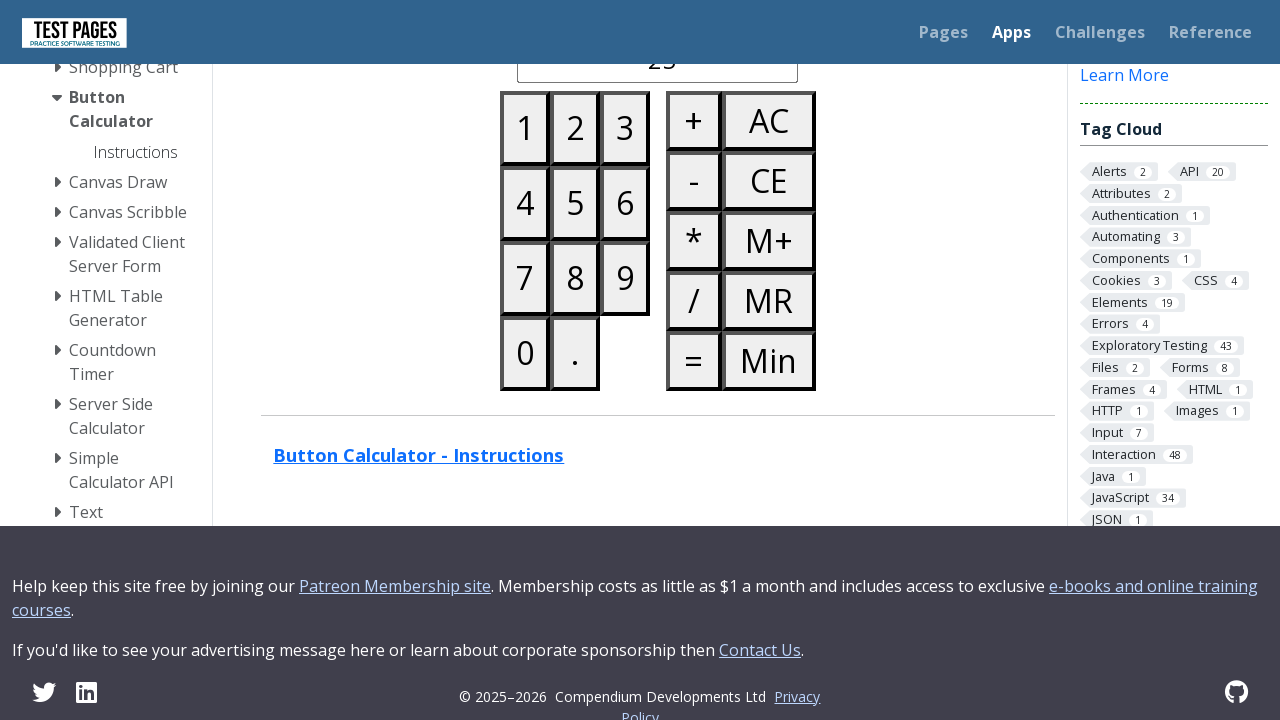

Verified result equals -25 for multiplication of -5 * 5
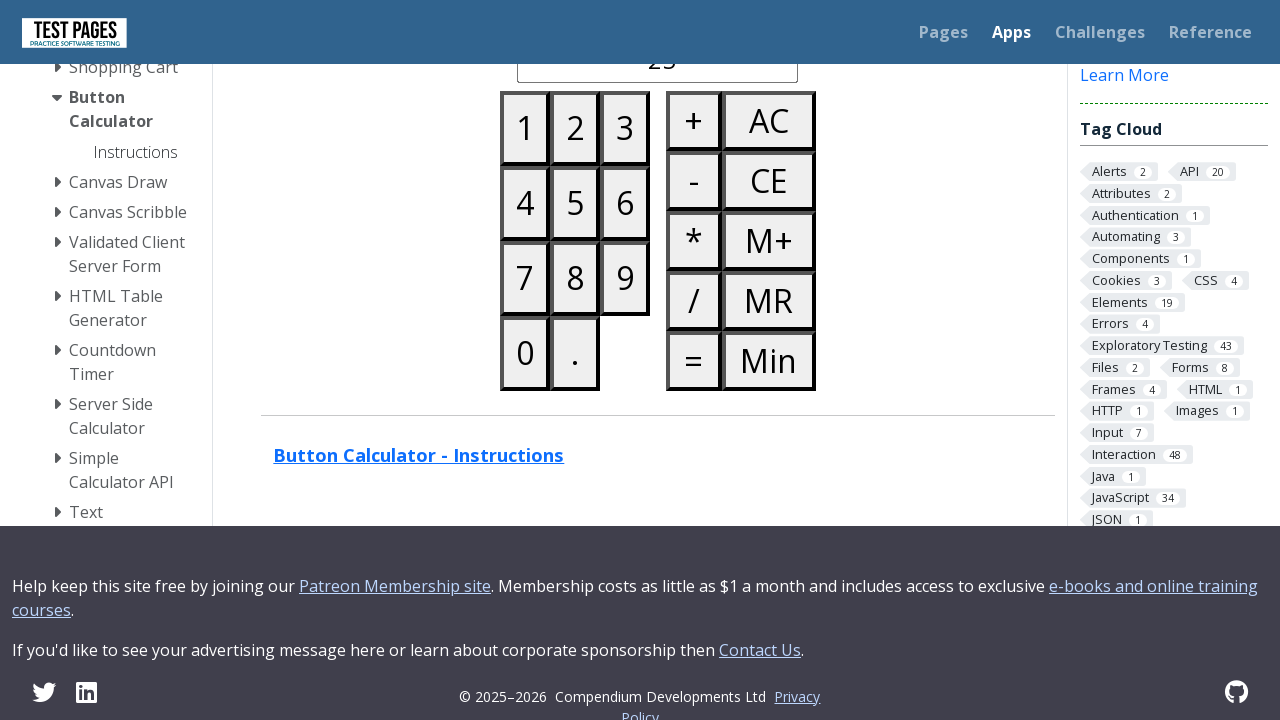

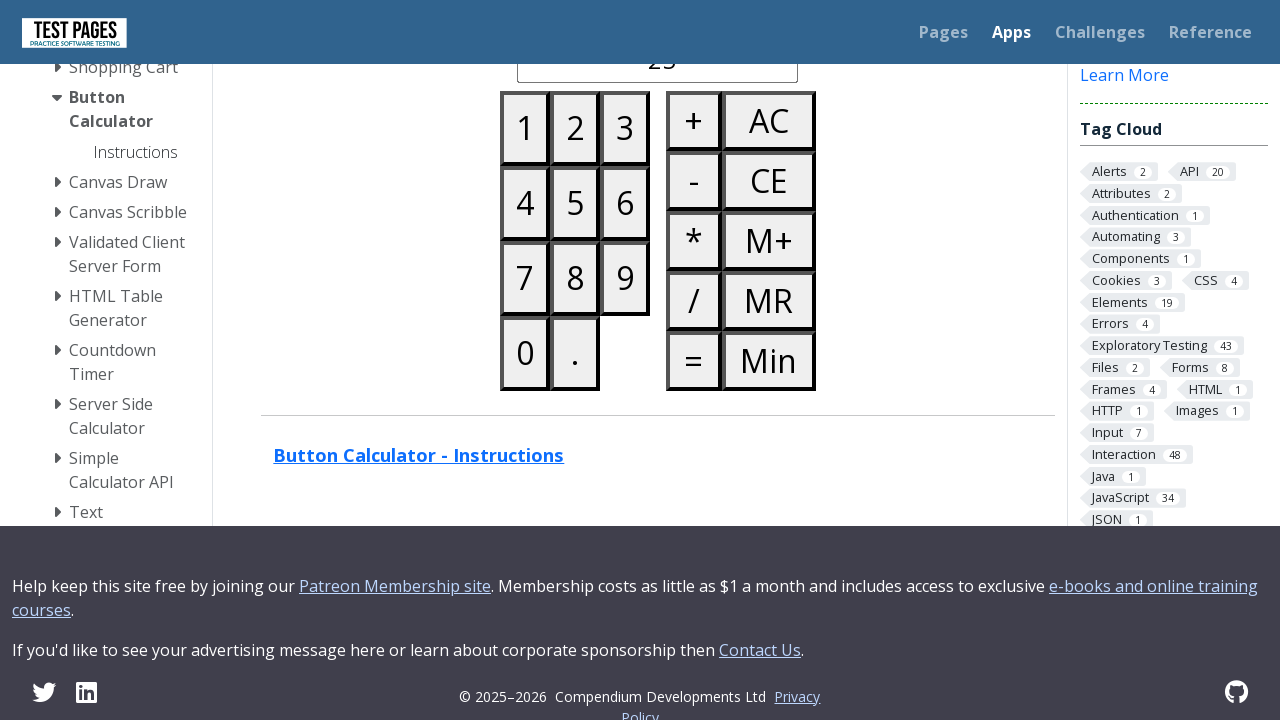